Tests the laminate calculator with a large room (15x10) and large laminate panels (5000x1000mm), using "by room width" layout direction to verify calculations.

Starting URL: https://masterskayapola.ru/kalkulyator/laminata.html

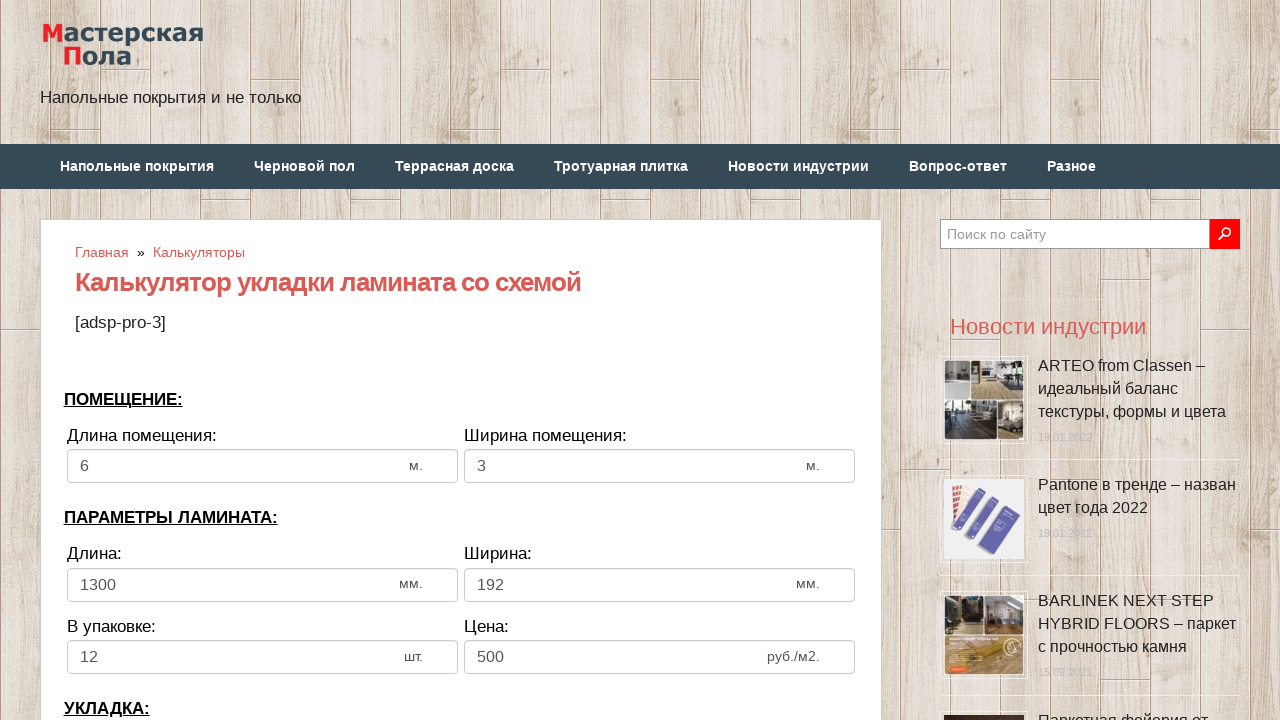

Cleared room width input field on input[name='calc_roomwidth']
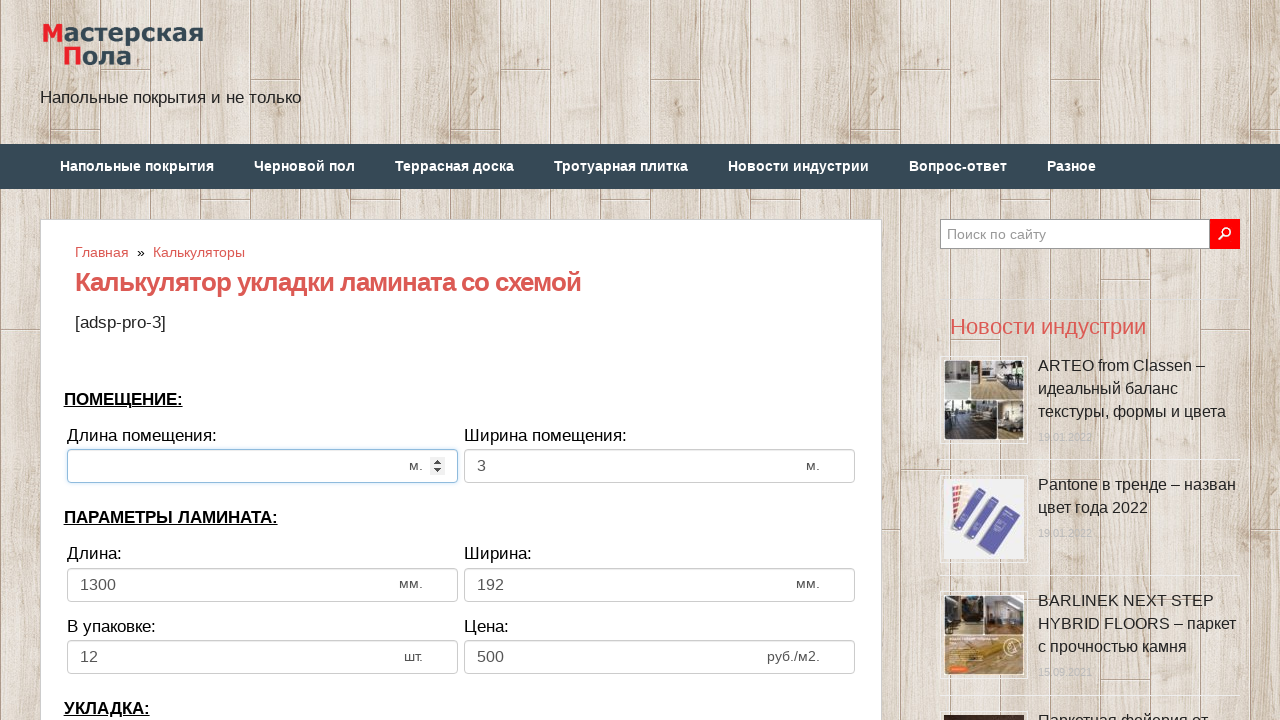

Filled room width with 15 meters on input[name='calc_roomwidth']
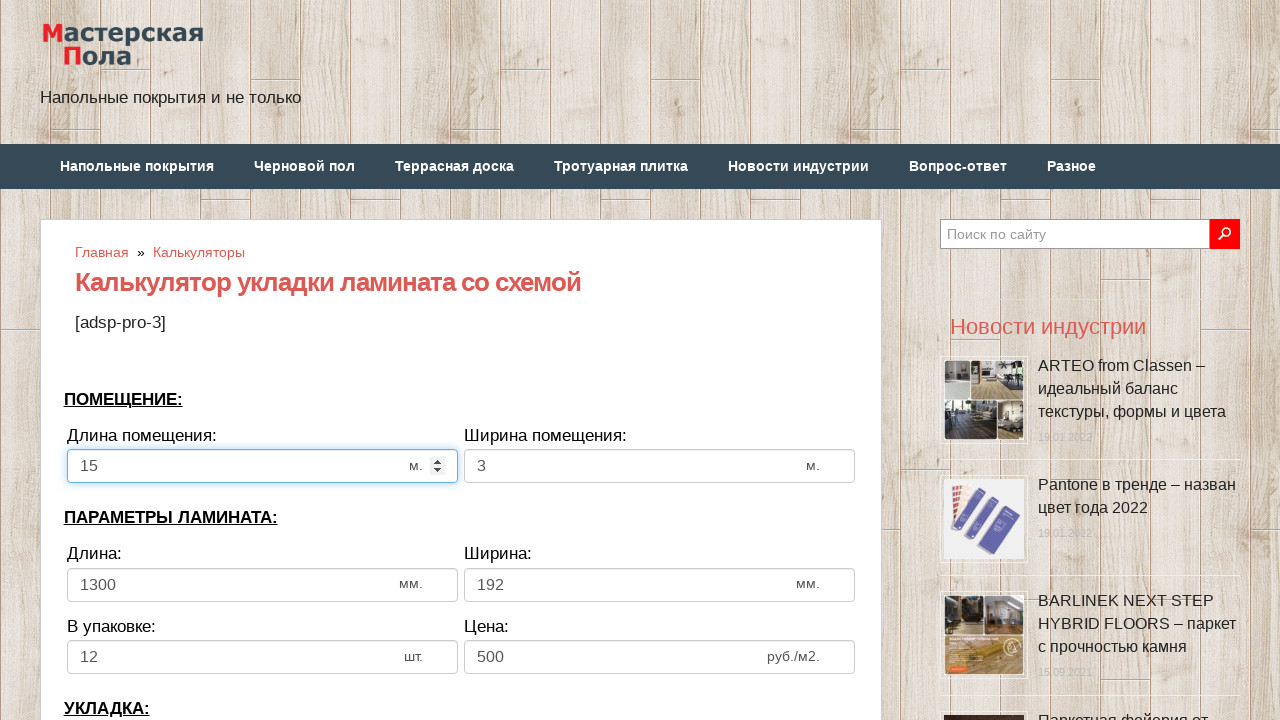

Cleared room height input field on input[name='calc_roomheight']
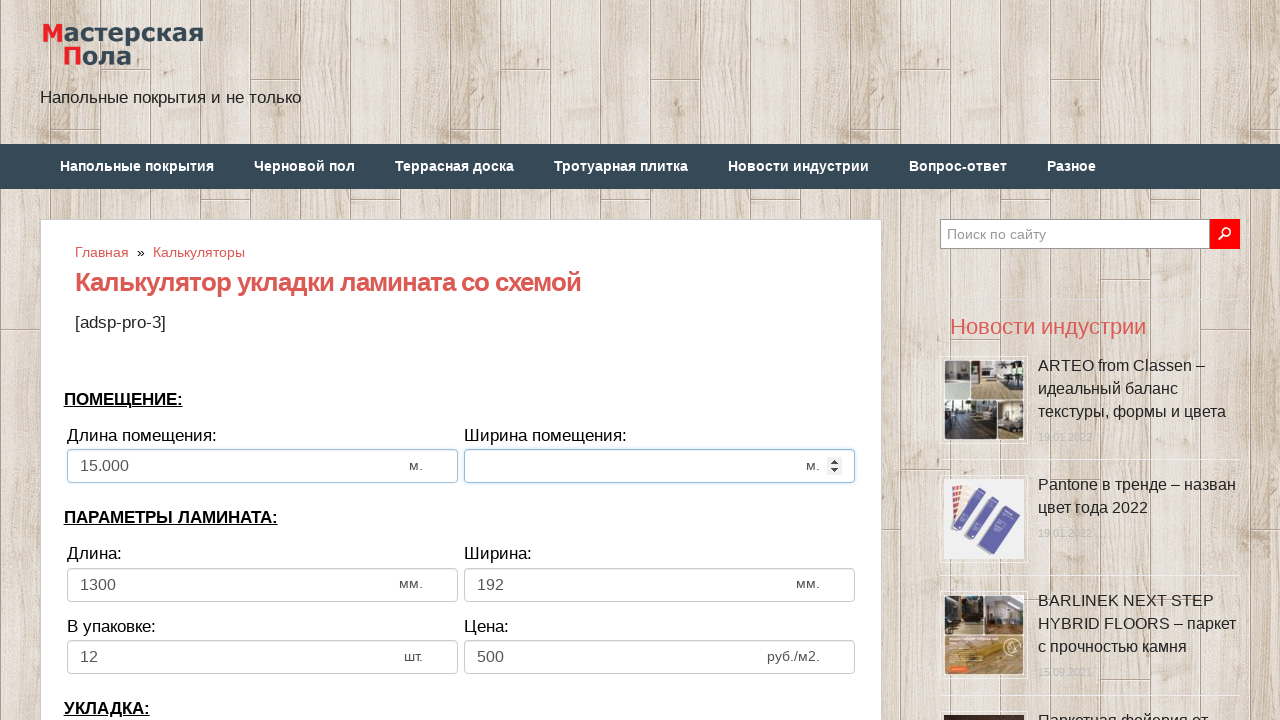

Filled room height with 10 meters on input[name='calc_roomheight']
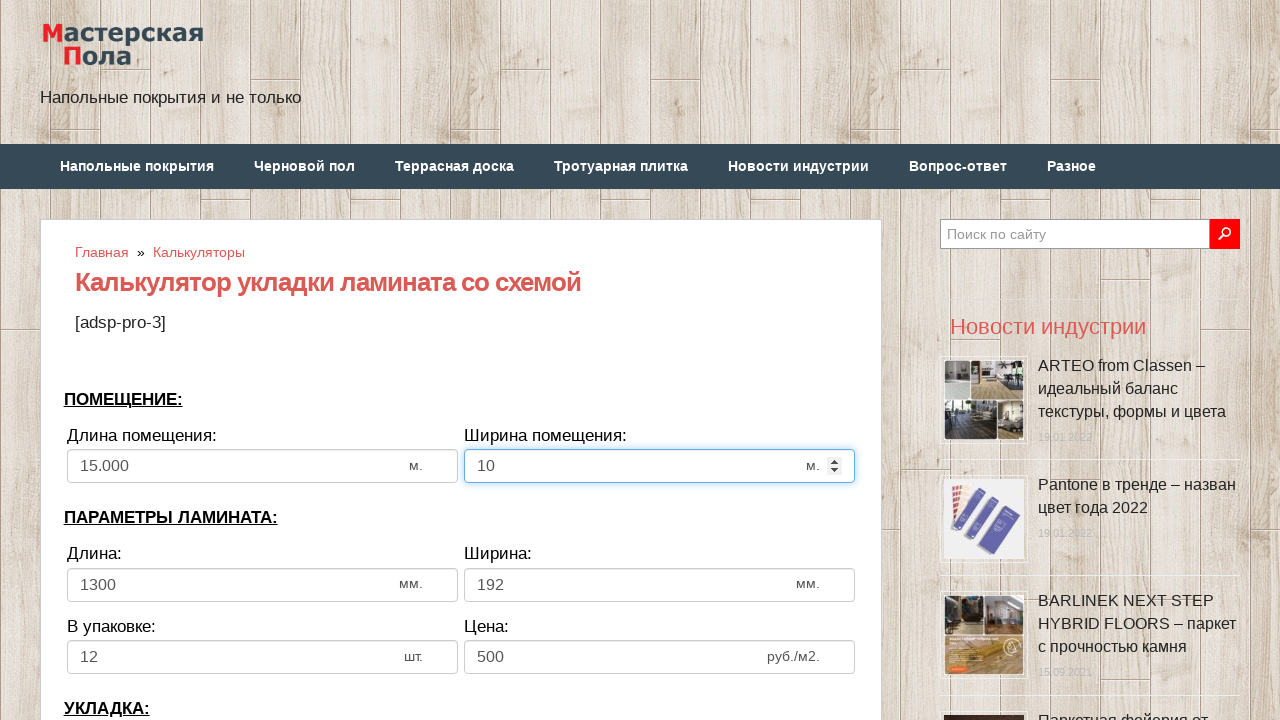

Cleared laminate width input field on input[name='calc_lamwidth']
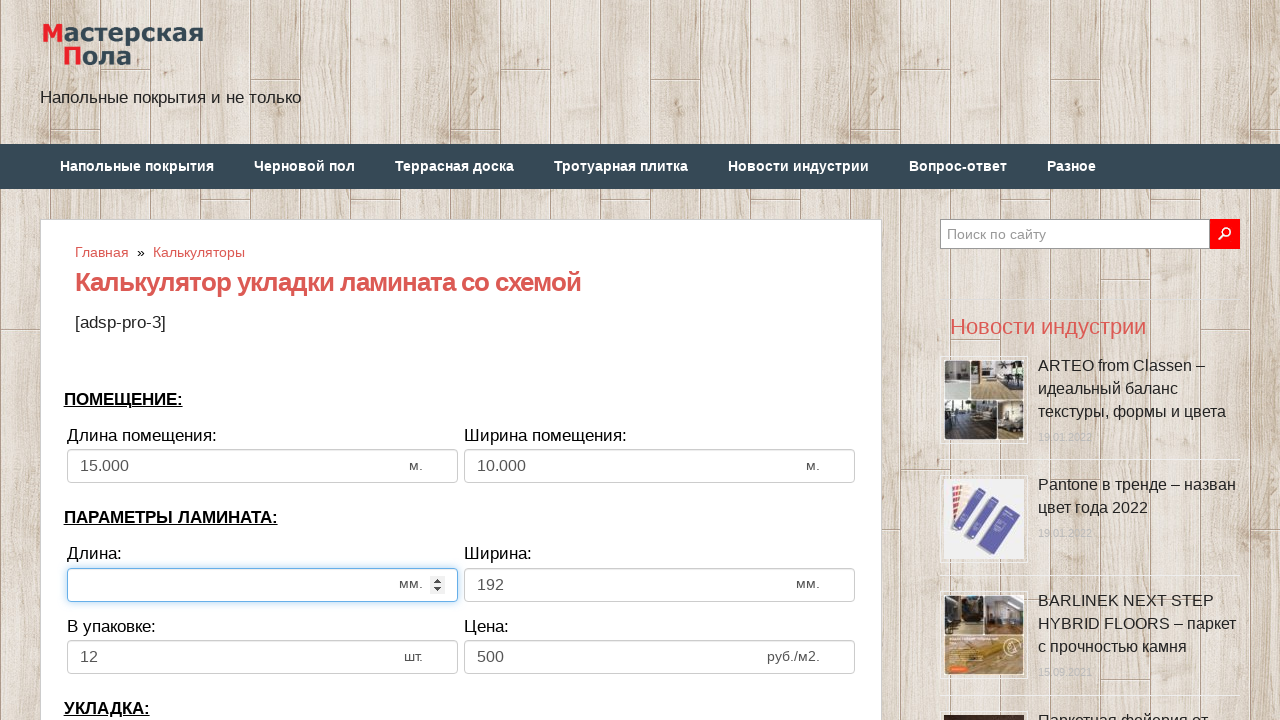

Filled laminate width with 5000 mm on input[name='calc_lamwidth']
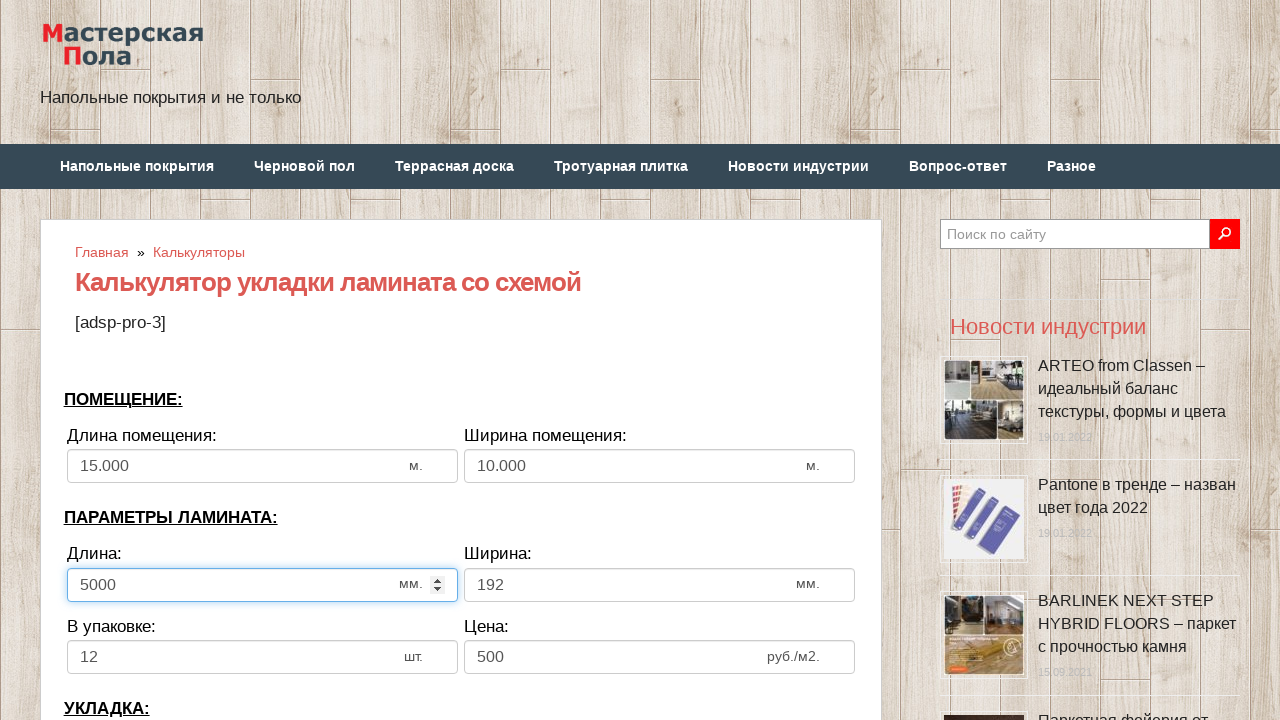

Cleared laminate height input field on input[name='calc_lamheight']
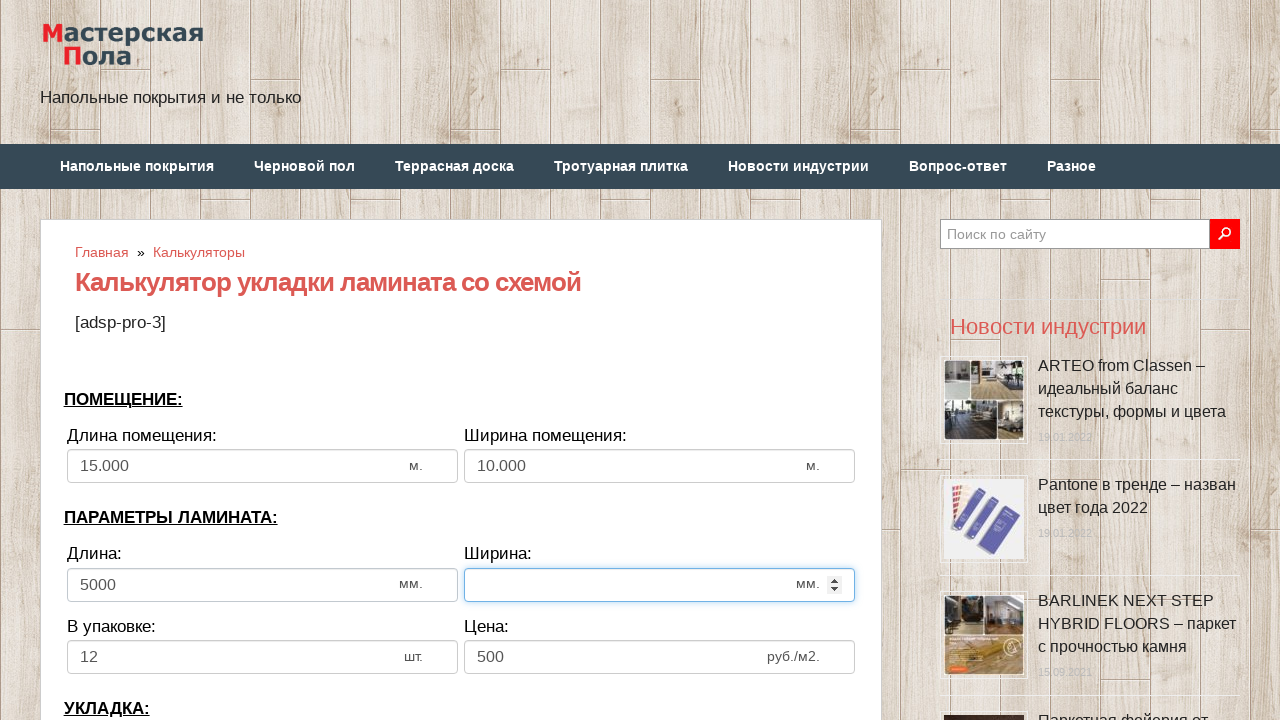

Filled laminate height with 1000 mm on input[name='calc_lamheight']
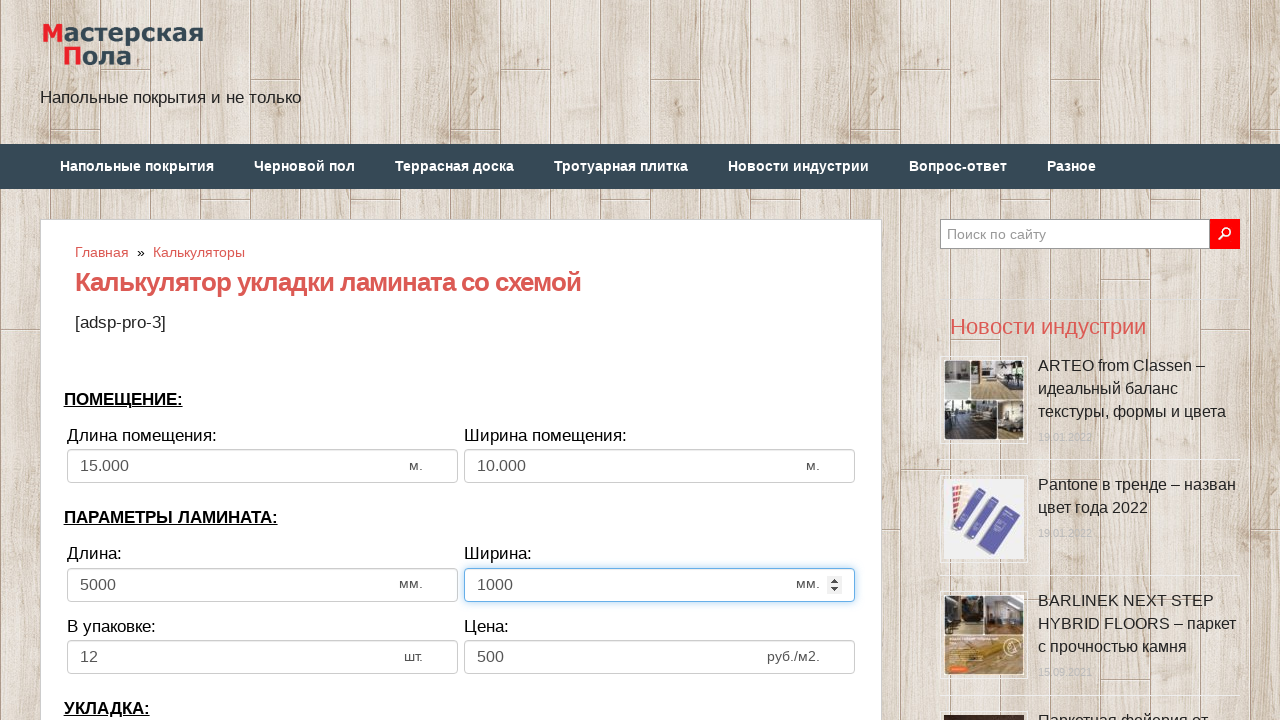

Cleared panels in pack input field on input[name='calc_inpack']
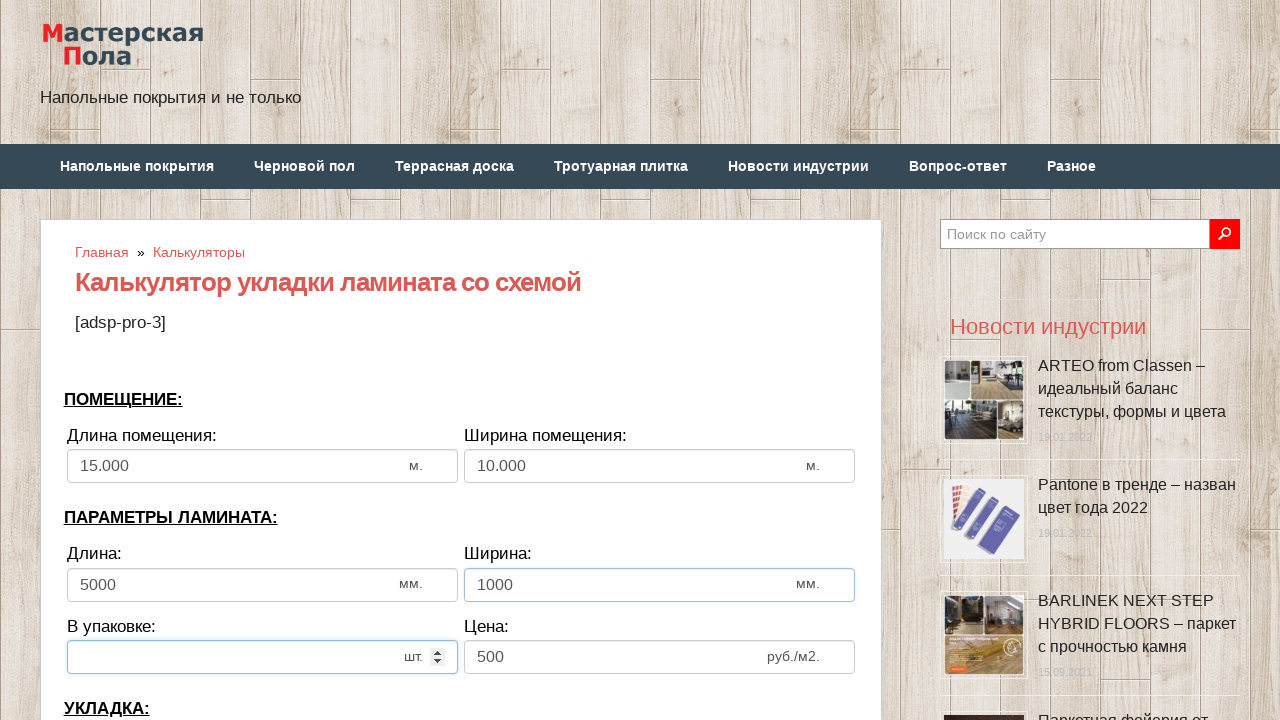

Filled panels in pack with 100 on input[name='calc_inpack']
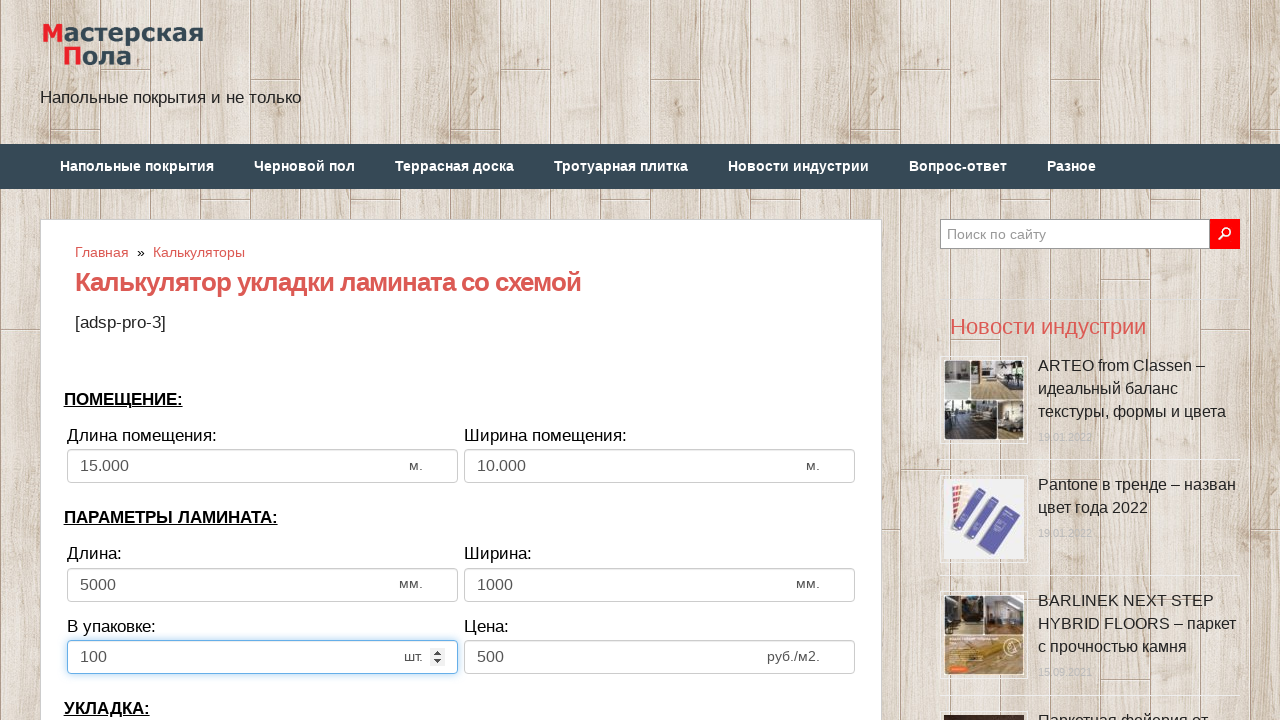

Cleared price input field on input[name='calc_price']
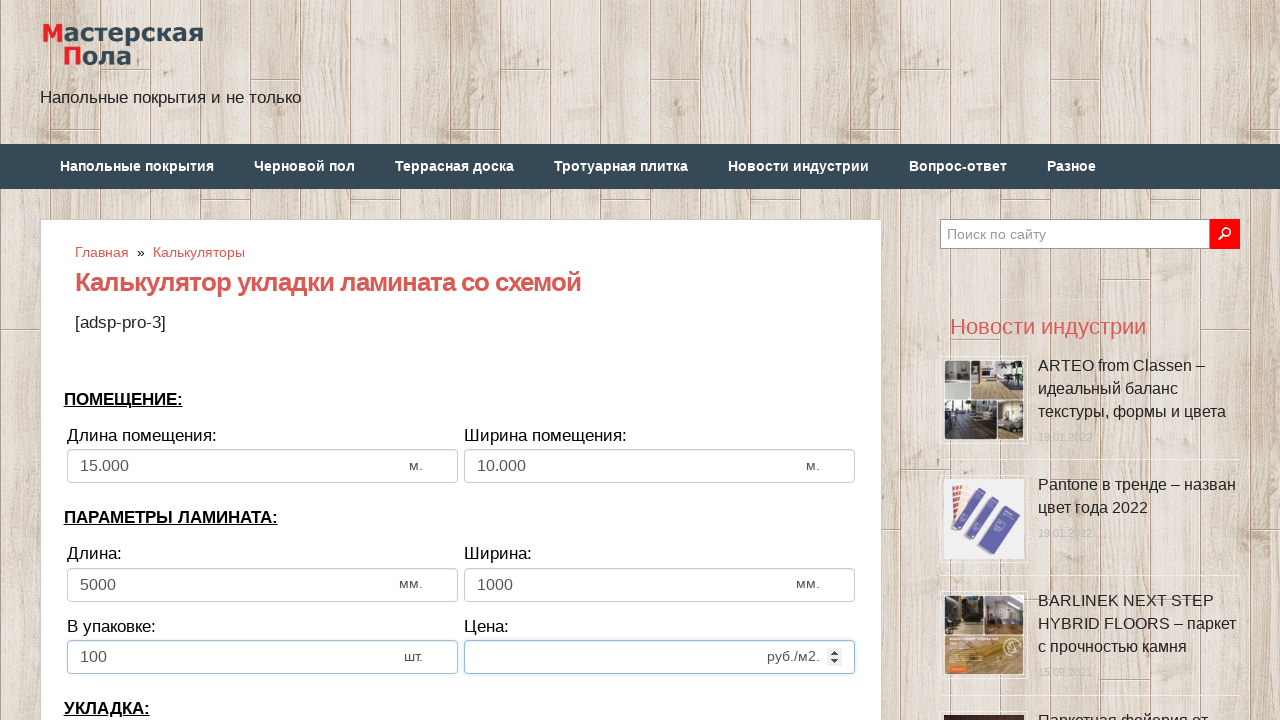

Filled price with 1000 on input[name='calc_price']
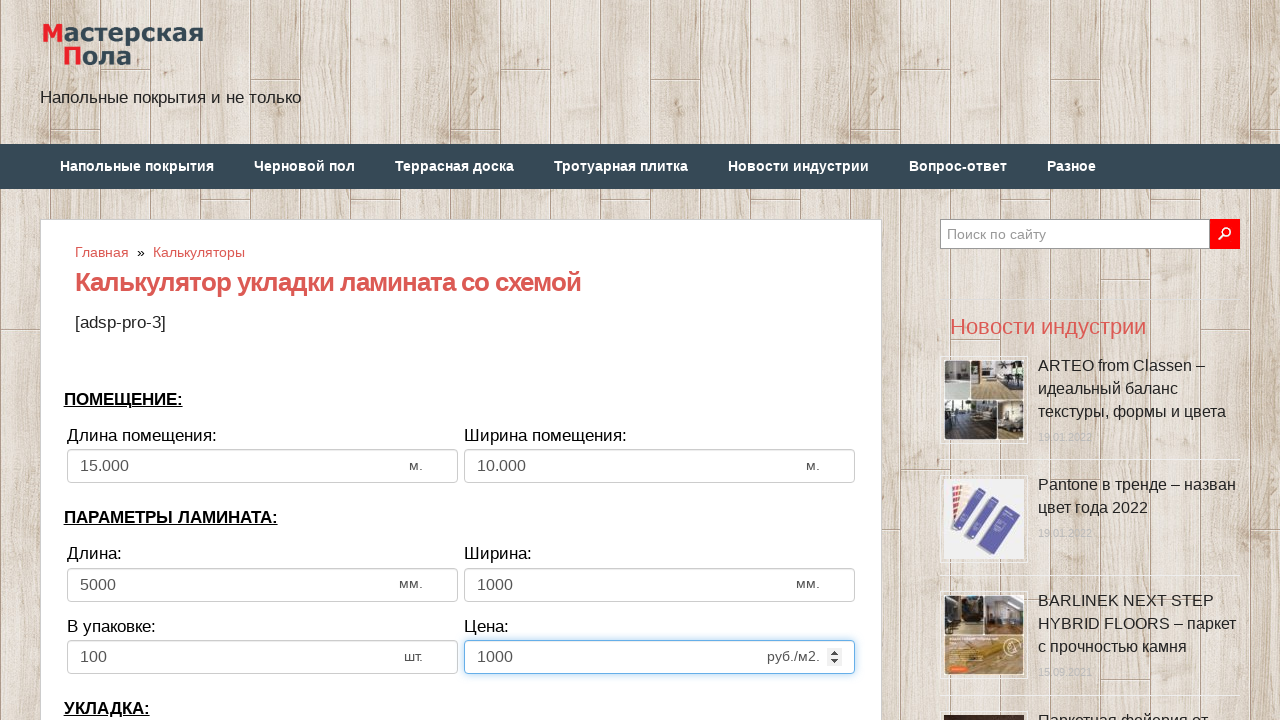

Selected 'По ширине комнаты' (by room width) laying direction on select[name='calc_direct']
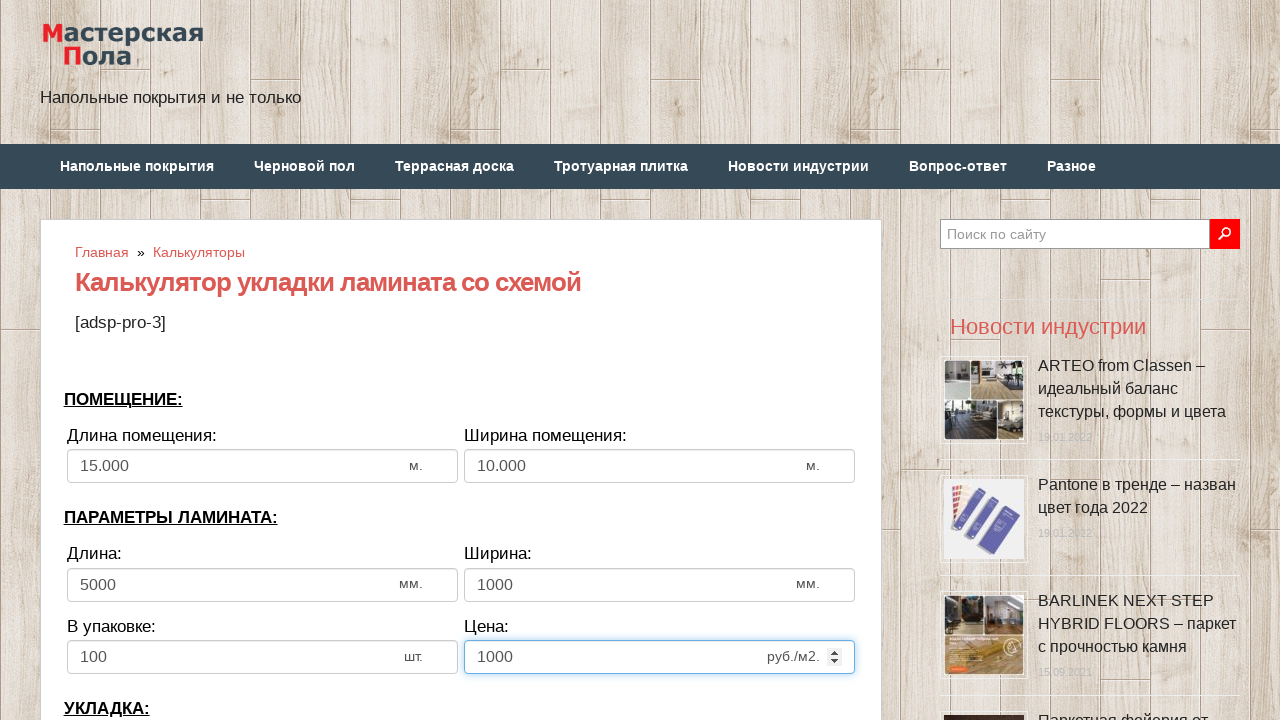

Cleared bias/offset input field on input[name='calc_bias']
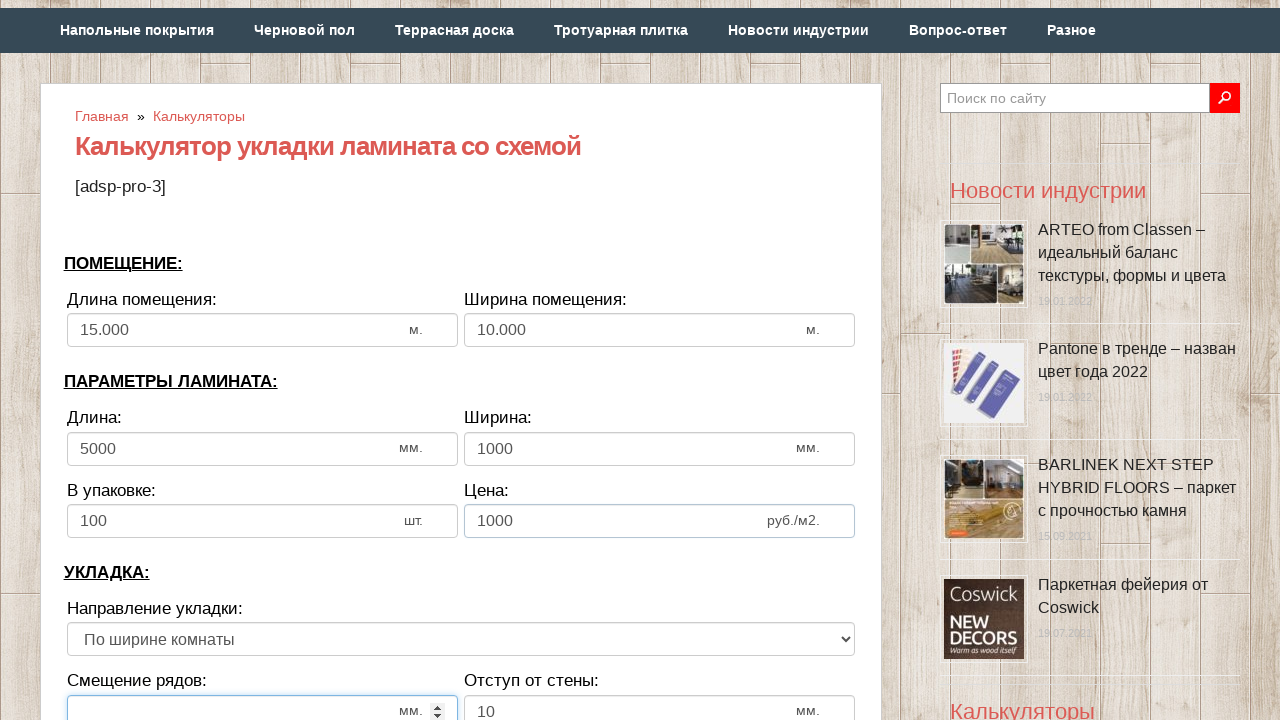

Filled bias/offset with 600 mm on input[name='calc_bias']
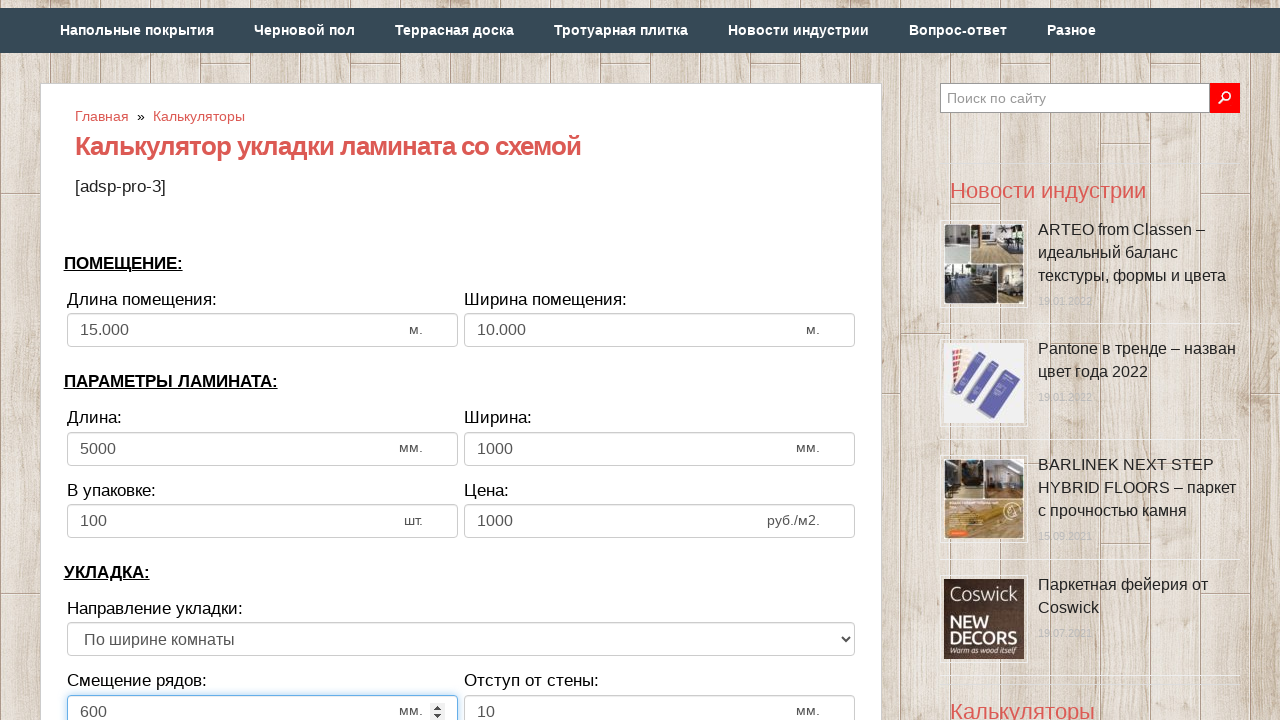

Cleared wall distance input field on input[name='calc_walldist']
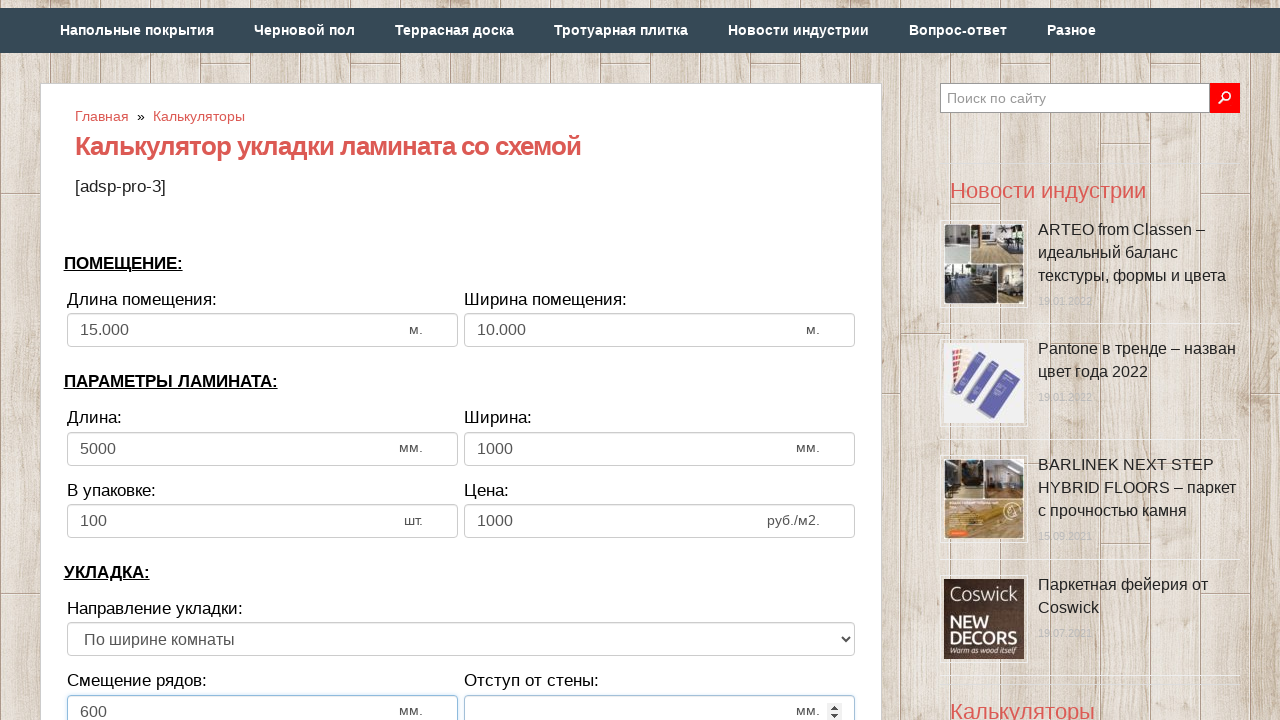

Filled wall distance with 20 mm on input[name='calc_walldist']
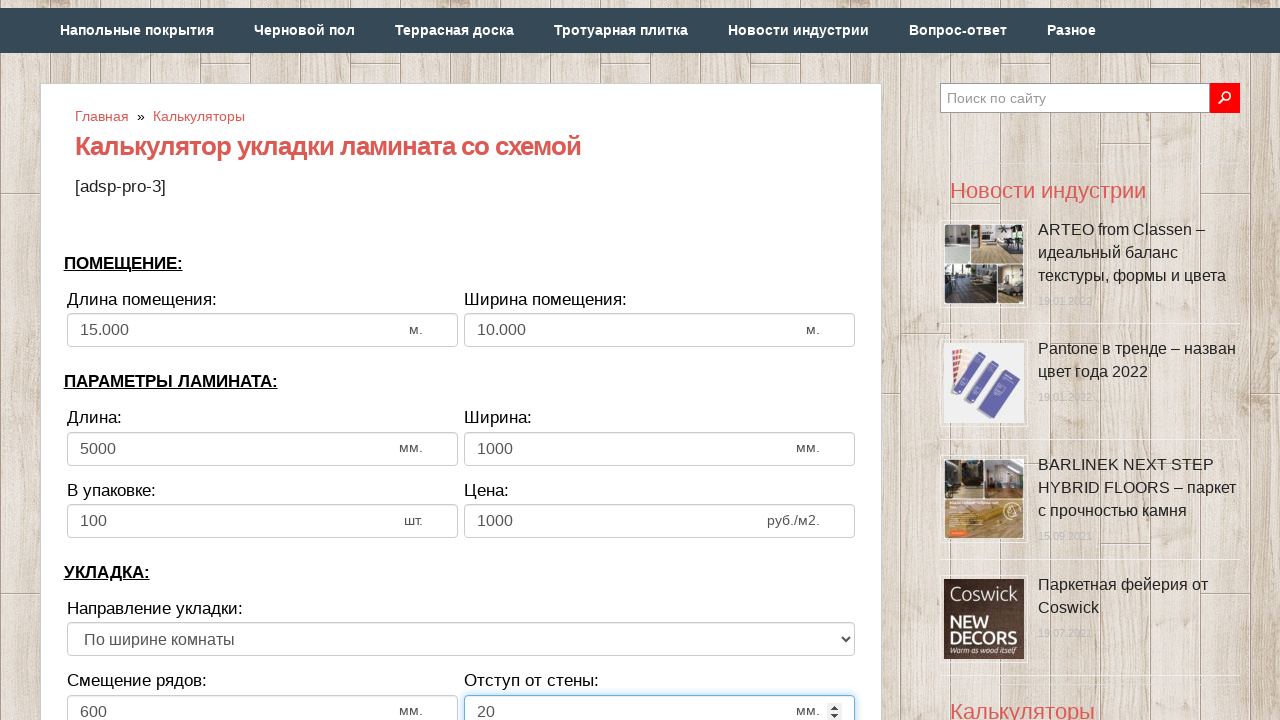

Clicked 'Рассчитать' (Calculate) button at (461, 361) on input[value='Рассчитать']
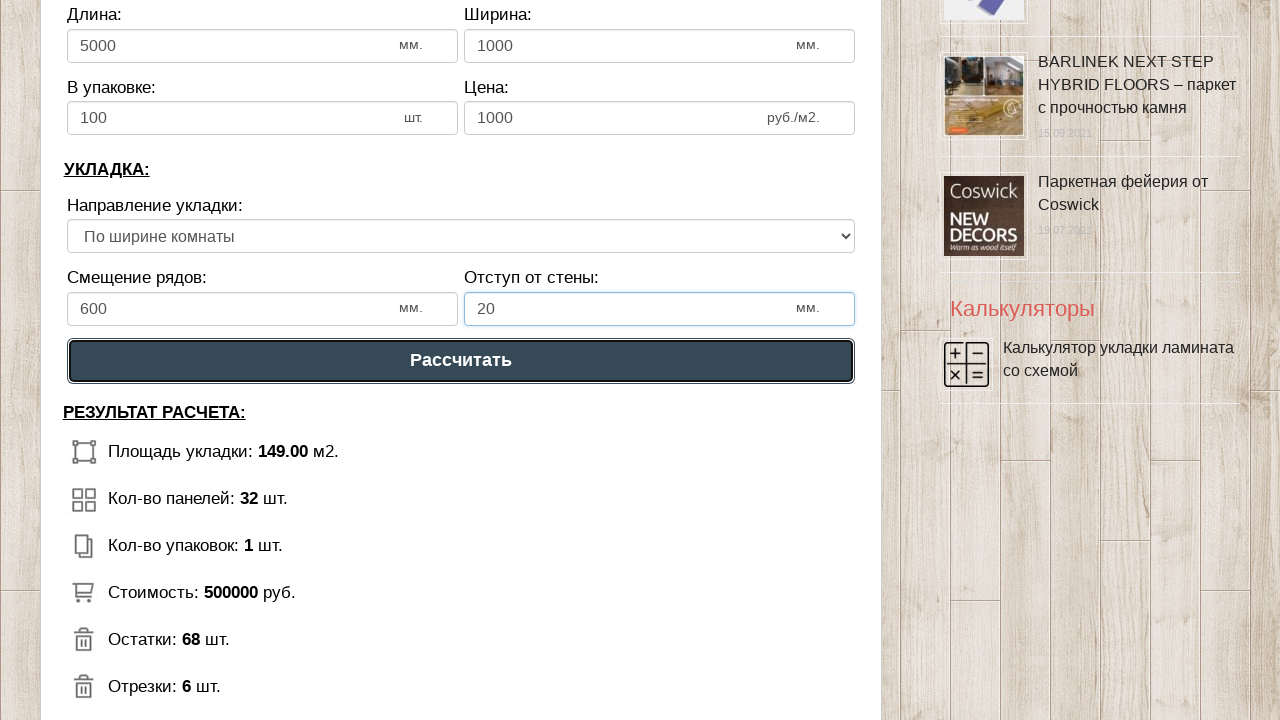

Calculation results appeared with large room and laminate panel configuration
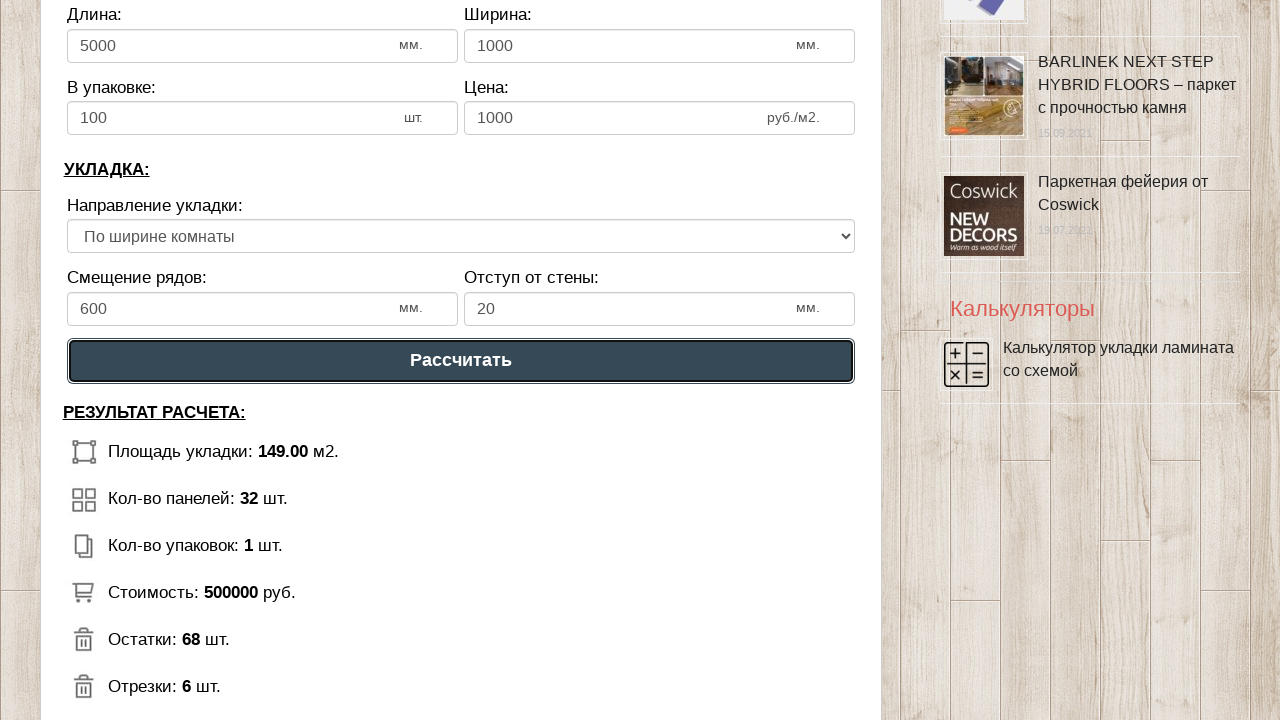

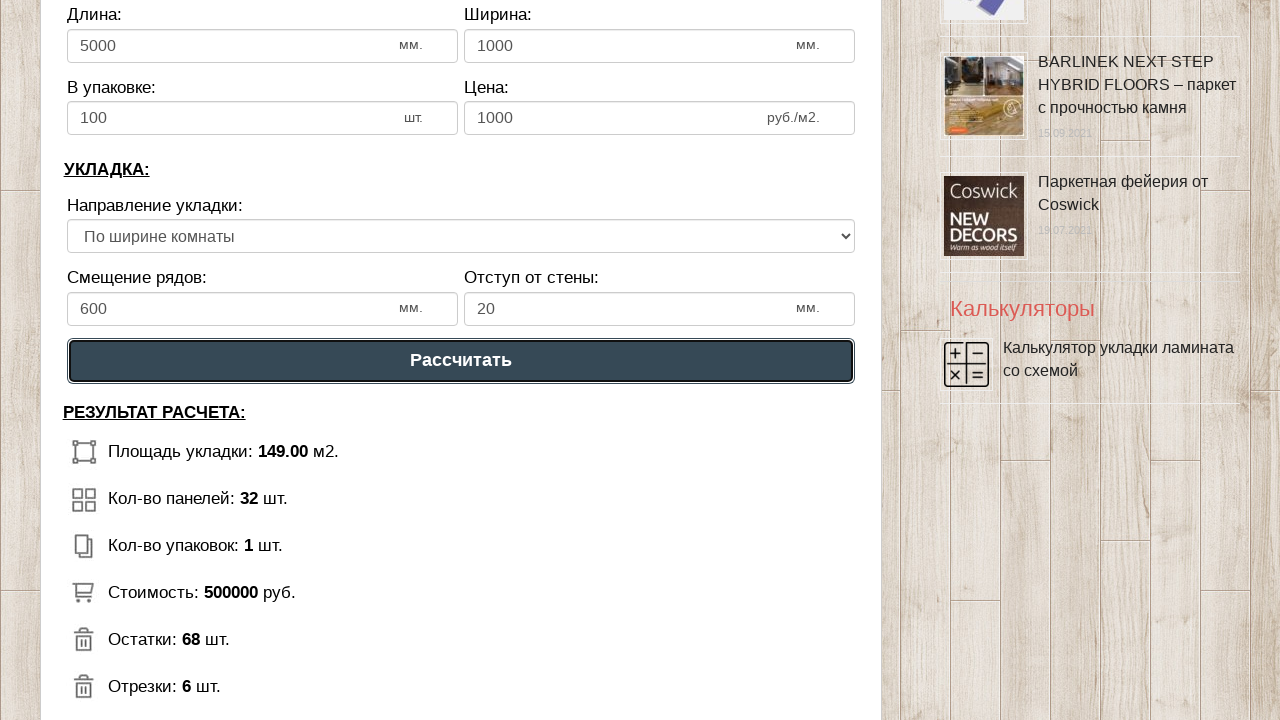